Tests PDF file upload on ilovepdf.com by clicking the file picker button and uploading a PDF file for conversion to Word format.

Starting URL: https://www.ilovepdf.com/pdf_to_word

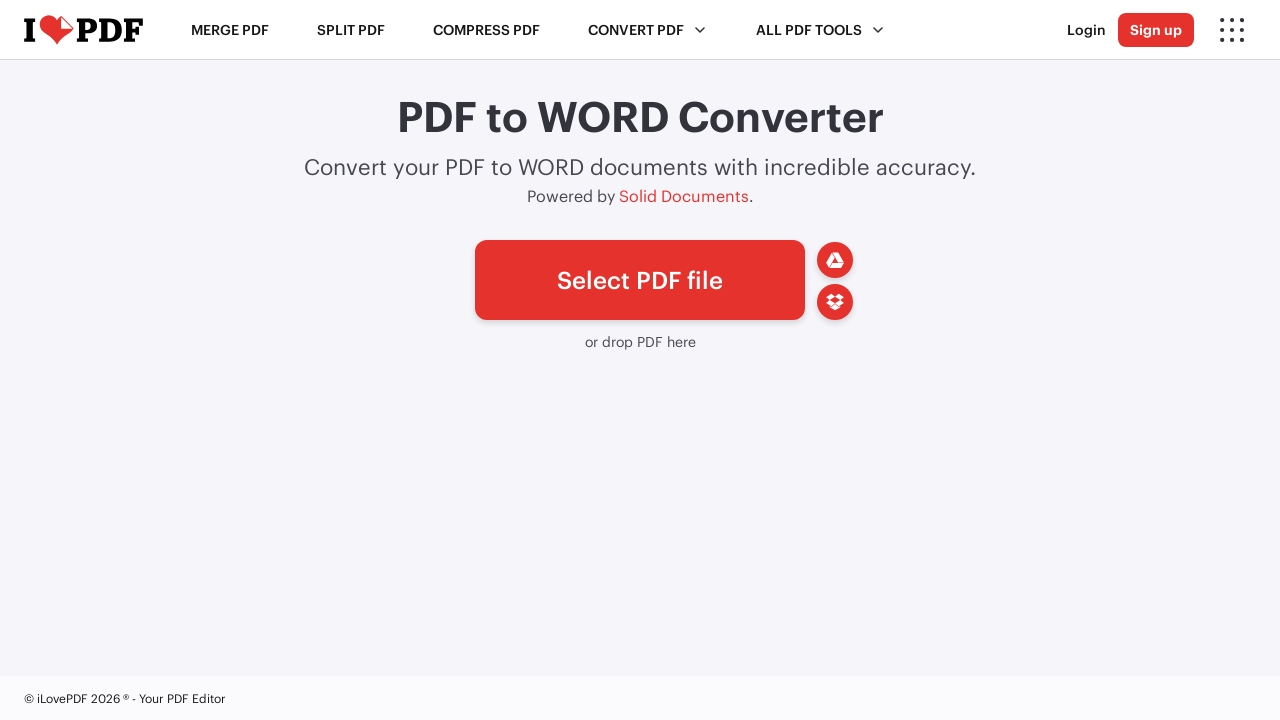

Created temporary PDF file for upload
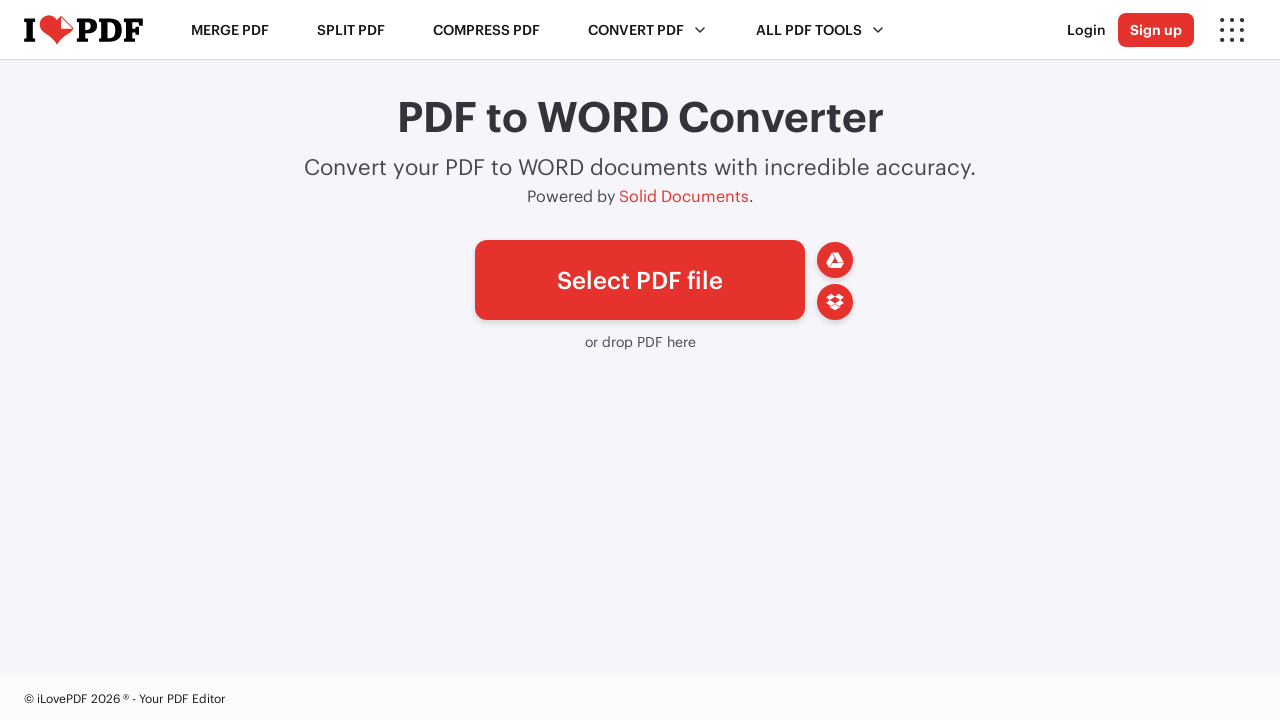

Clicked file picker button to open file chooser at (640, 280) on #pickfiles
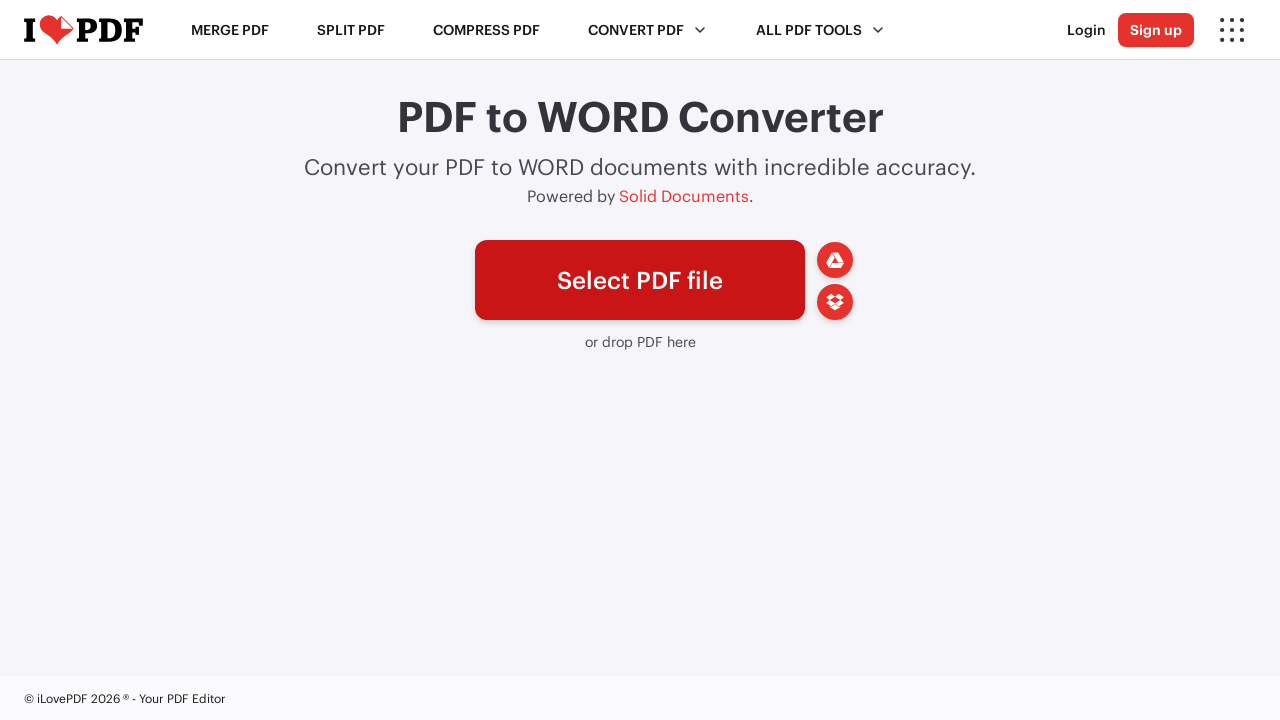

Selected PDF file in file chooser and uploaded
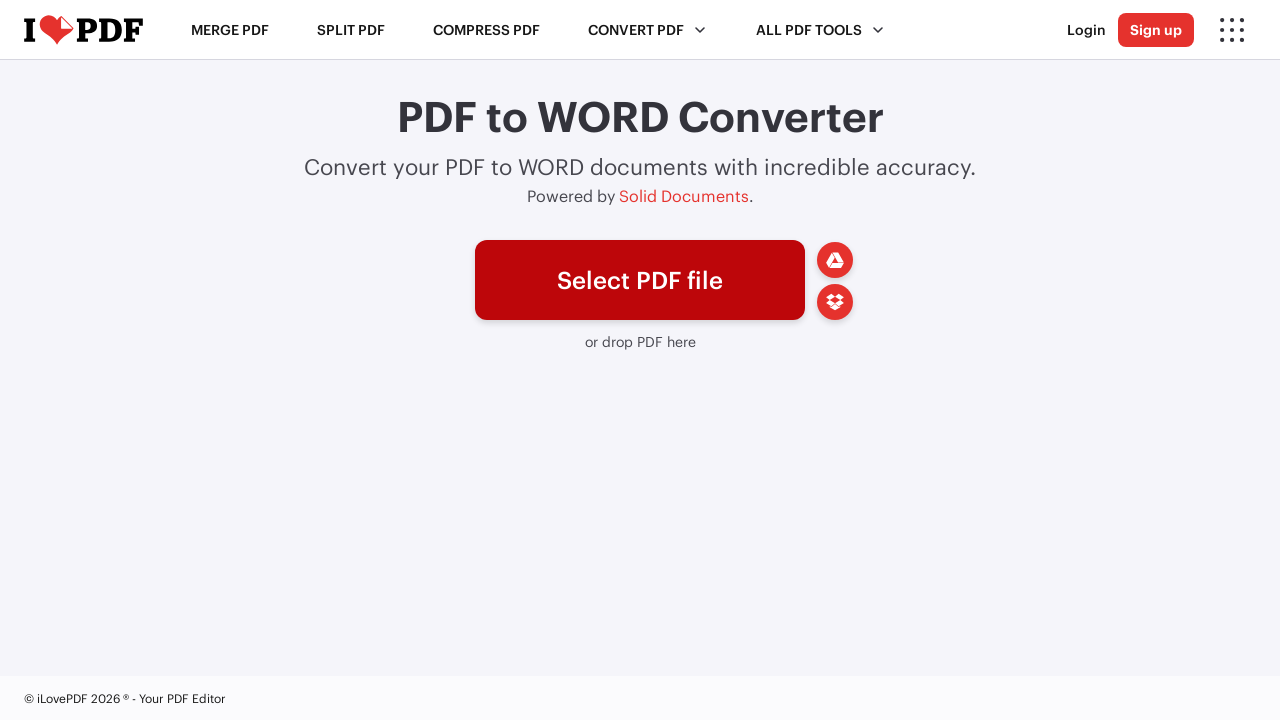

Waited 3 seconds for PDF file to be processed by ilovepdf
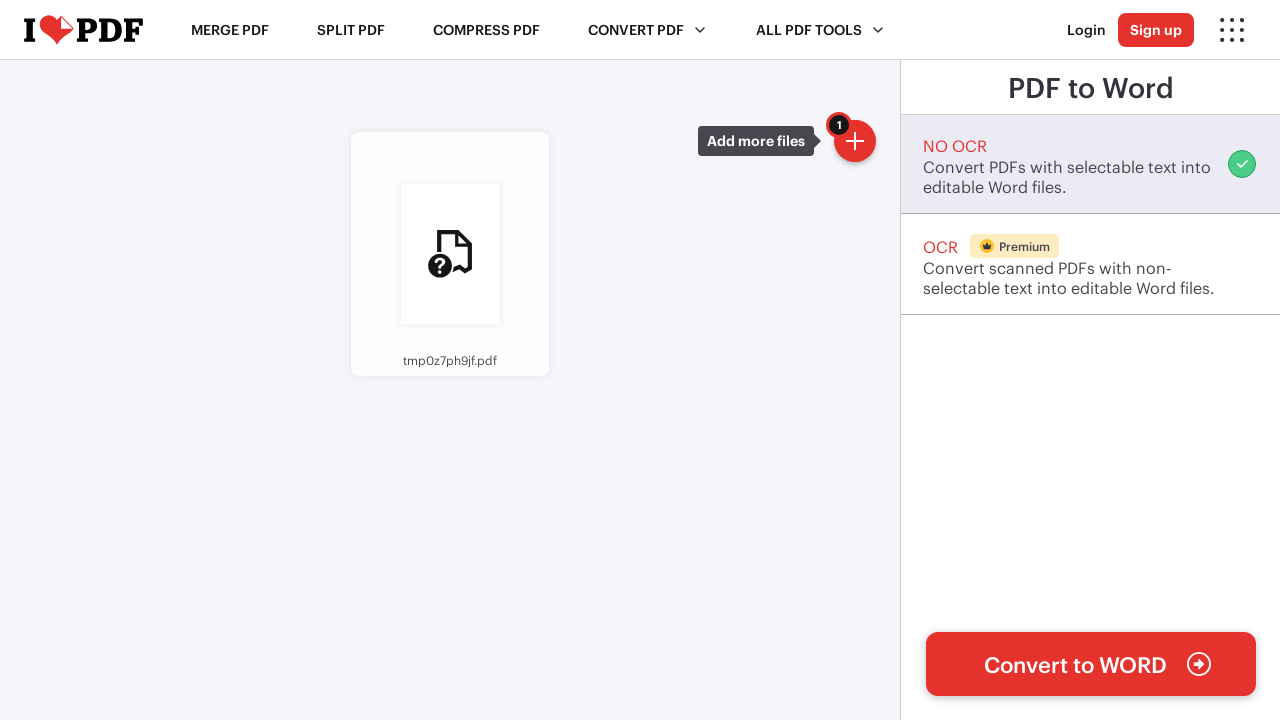

Cleaned up temporary PDF file
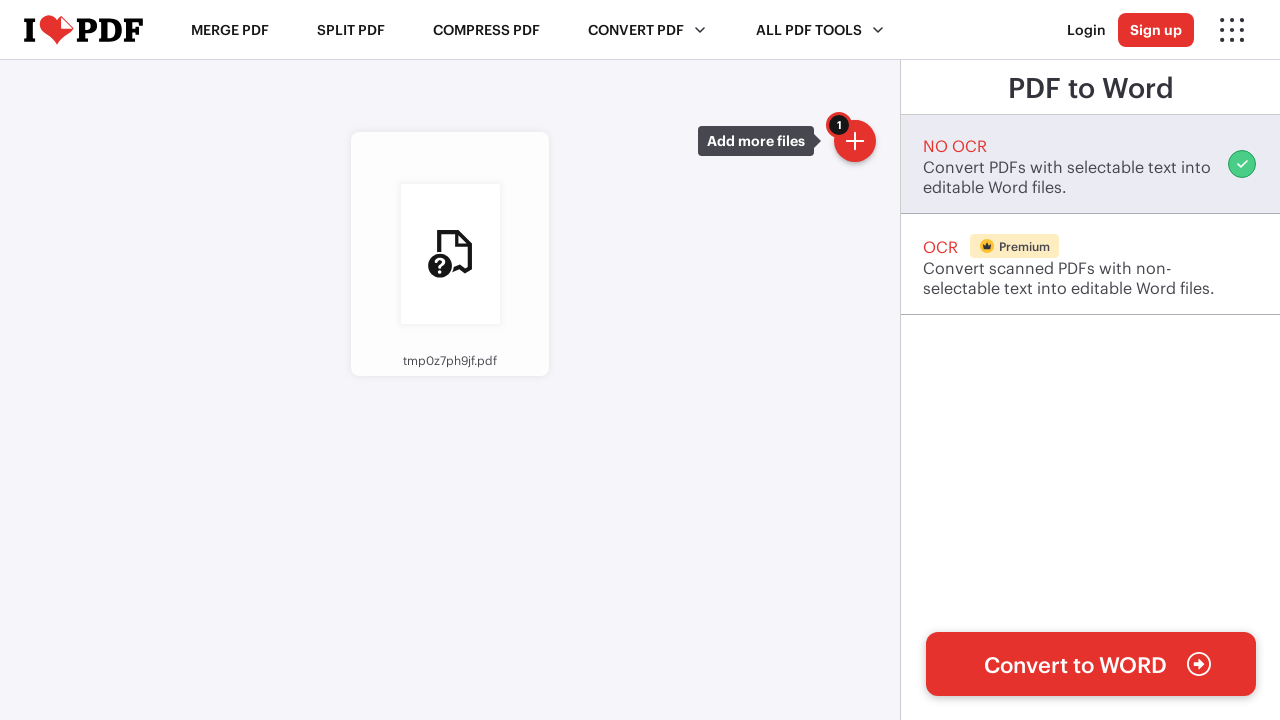

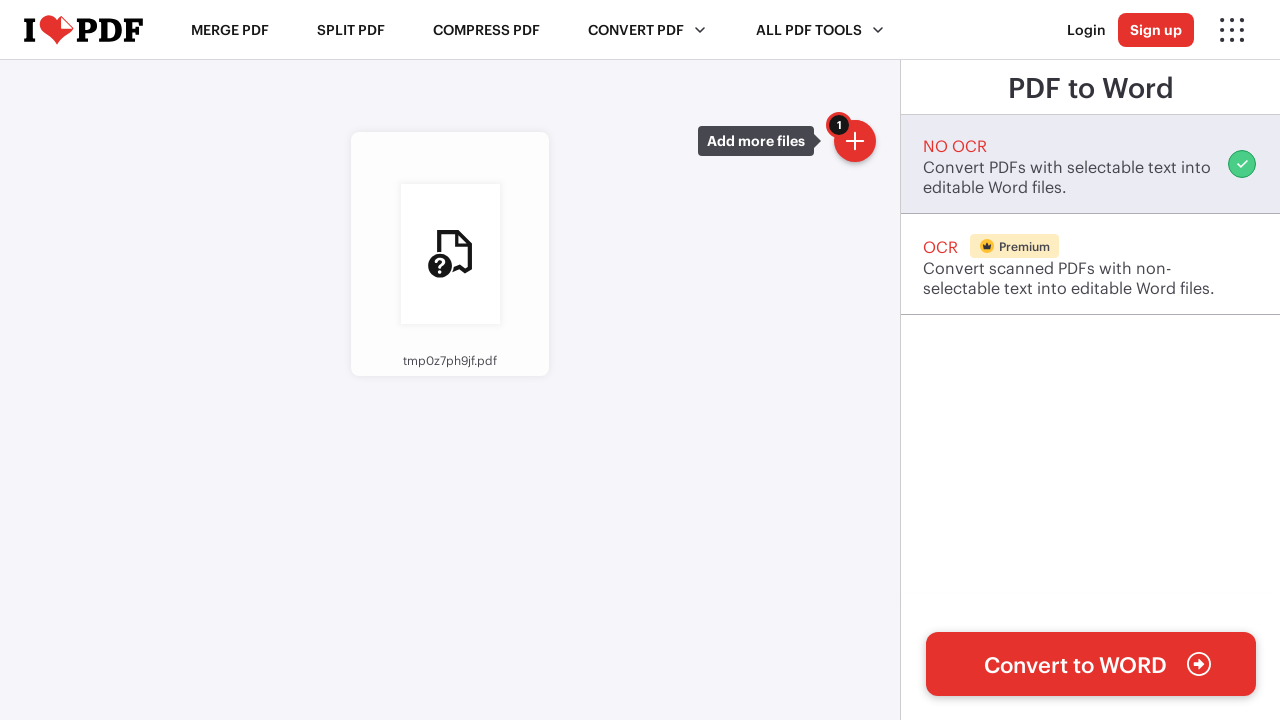